Tests handling of nested iframes by switching between parent and child frames, reading content from each frame, and then switching back to the main page content.

Starting URL: https://demoqa.com/nestedframes

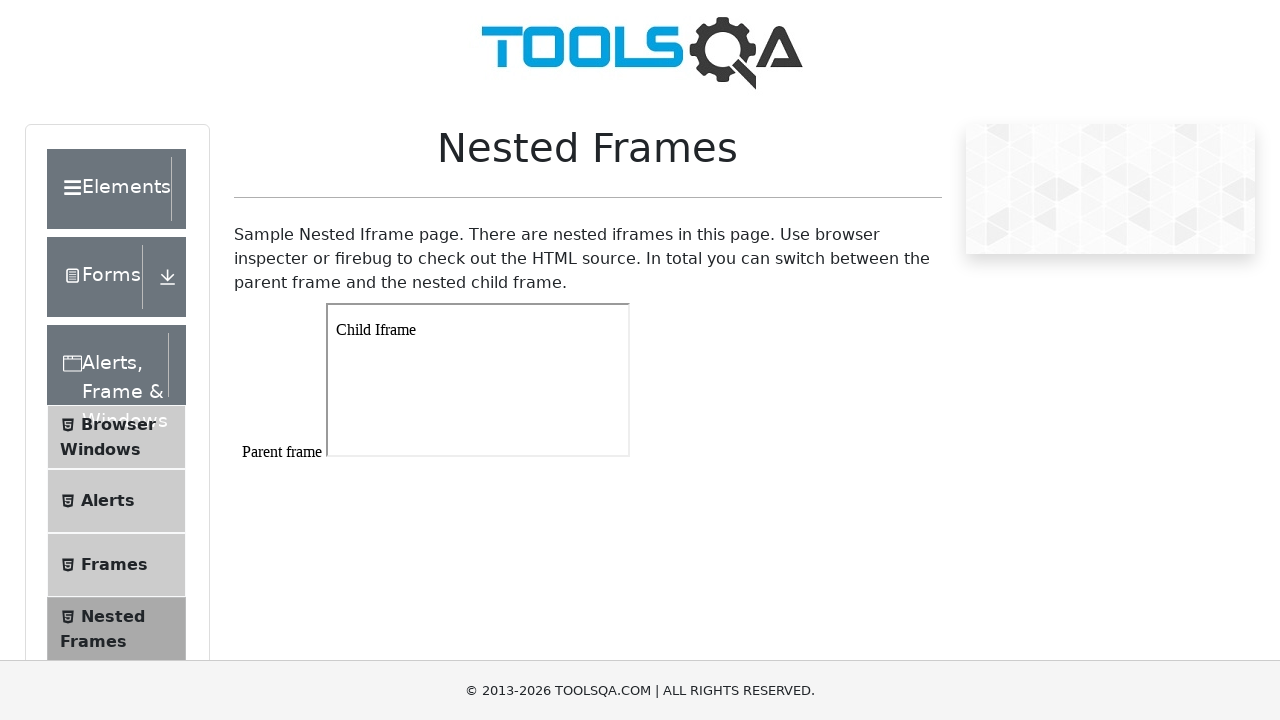

Scrolled down 500px to view frames
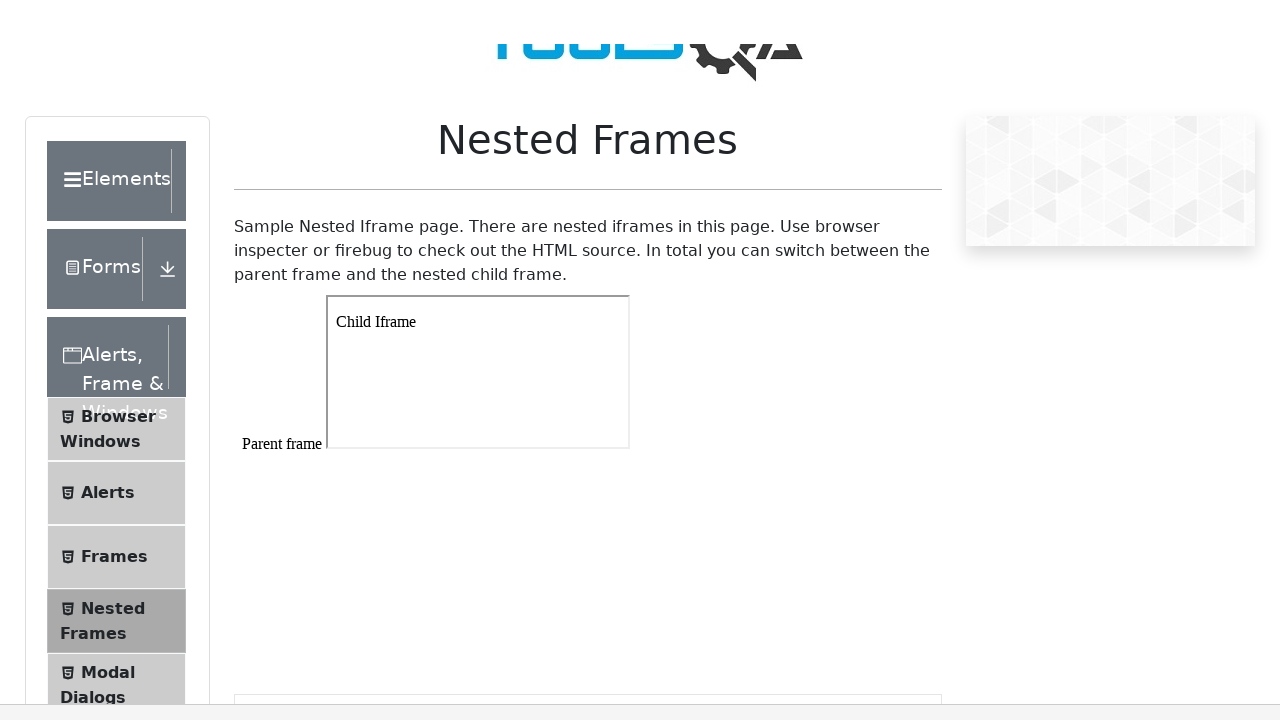

Located parent frame (frame1)
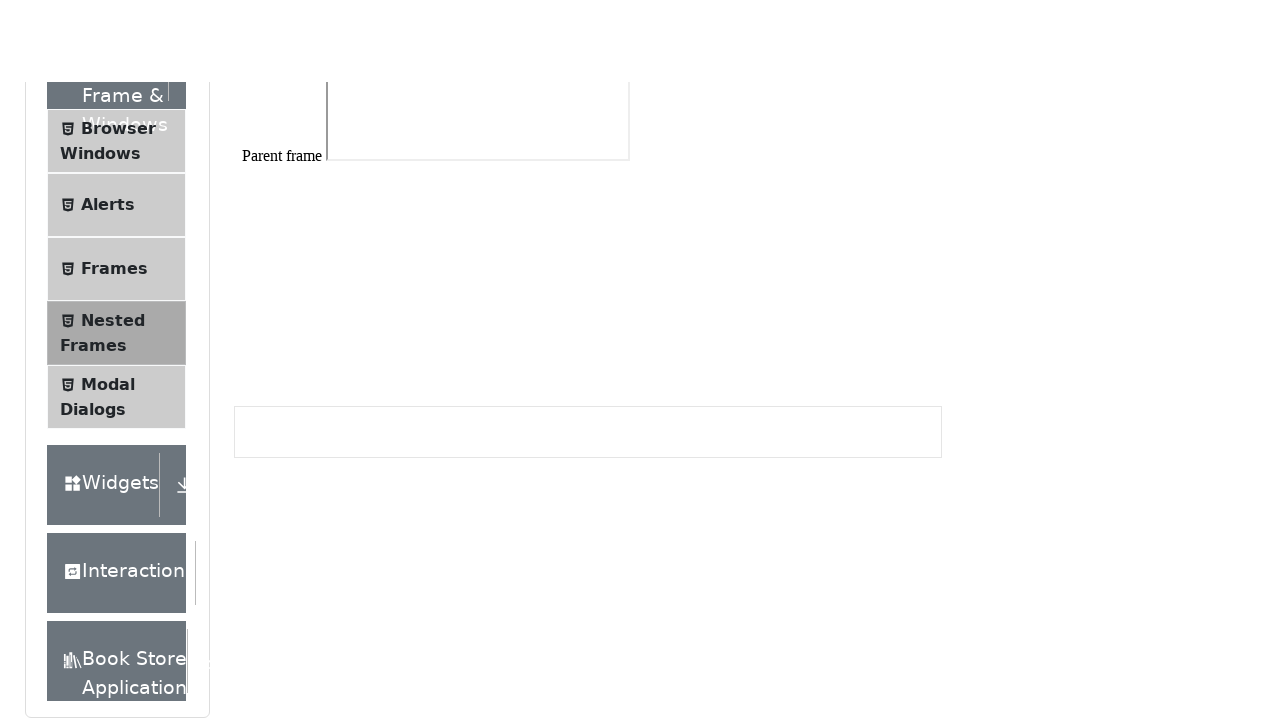

Located child iframe within parent frame
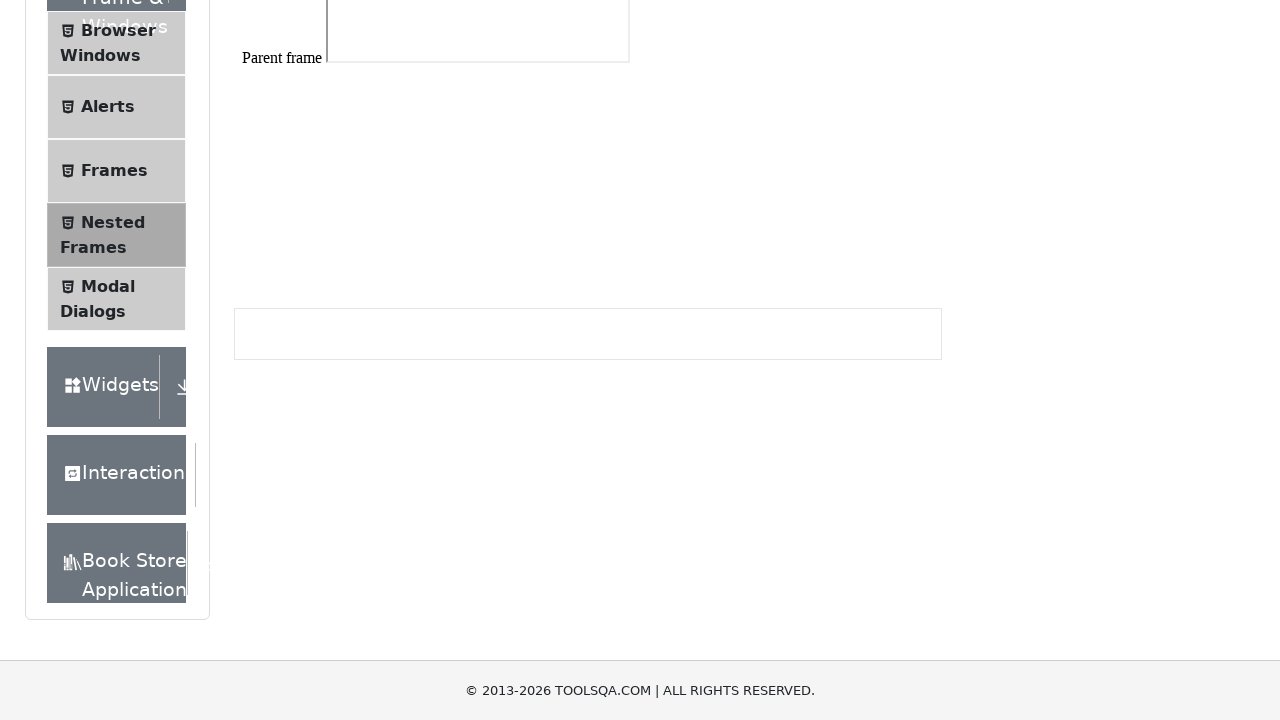

Retrieved child frame text content: Child Iframe
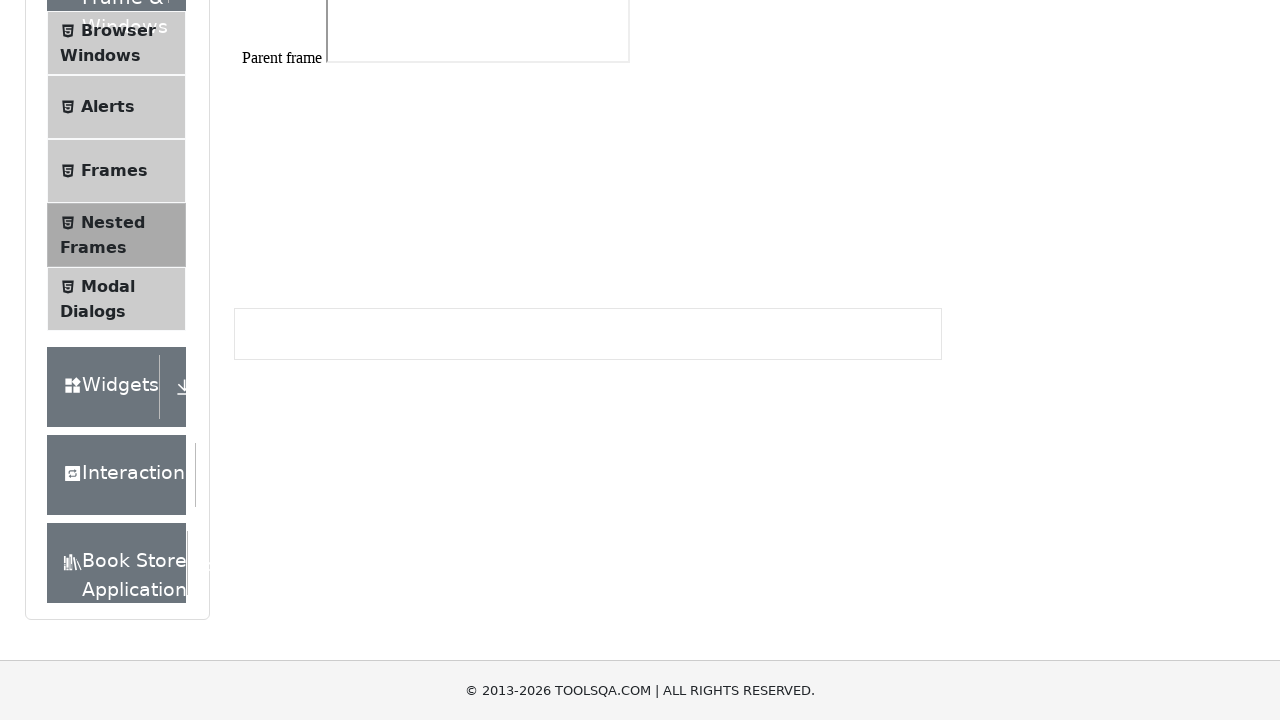

Scrolled back up 500px
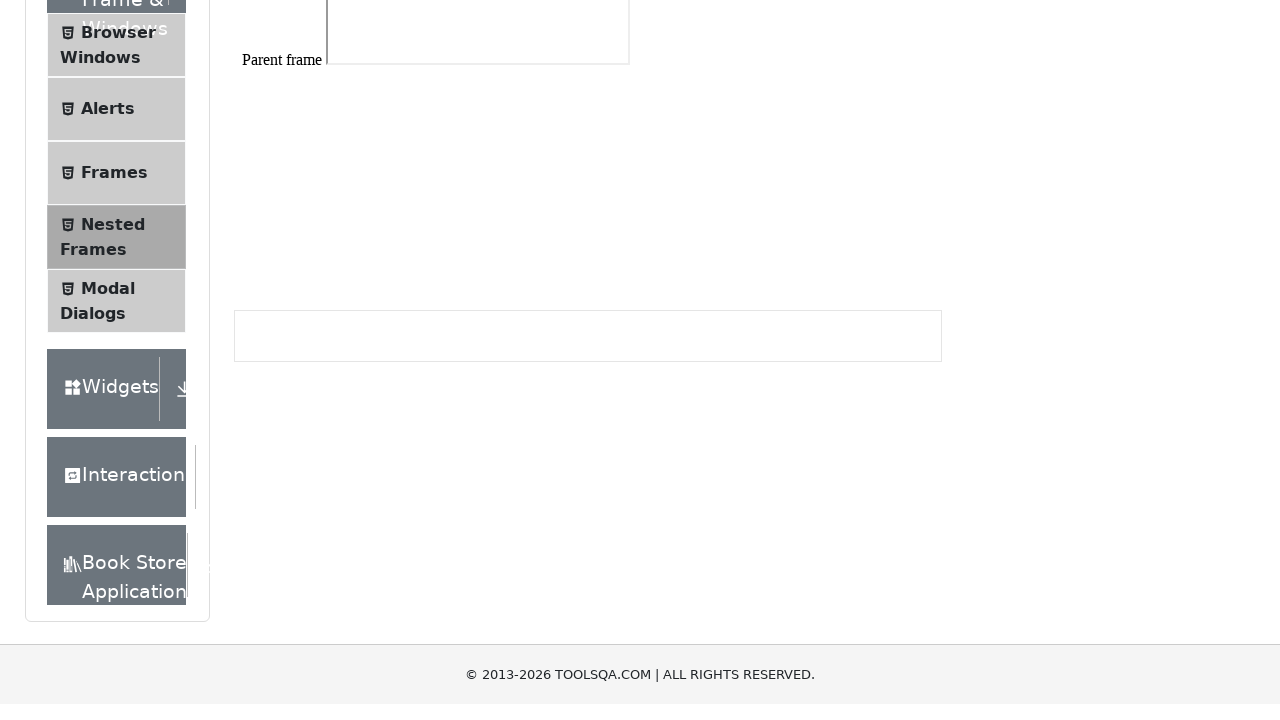

Retrieved main page h1 text content: Nested Frames
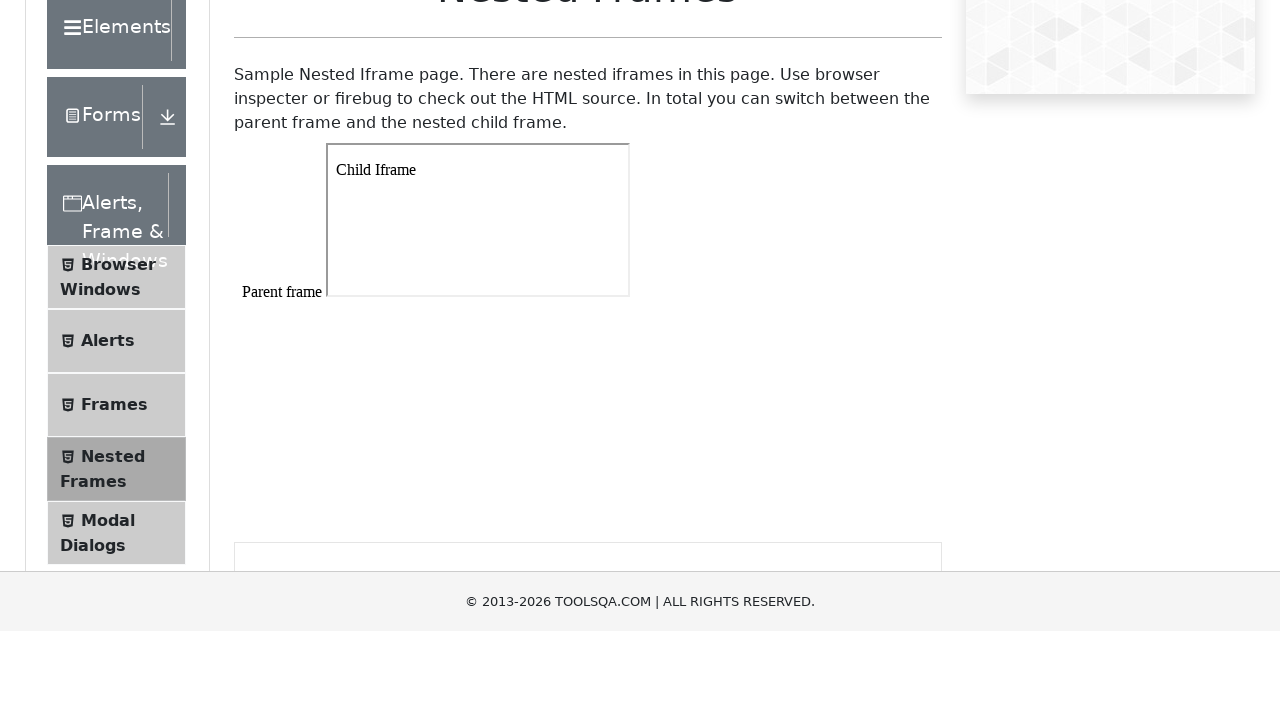

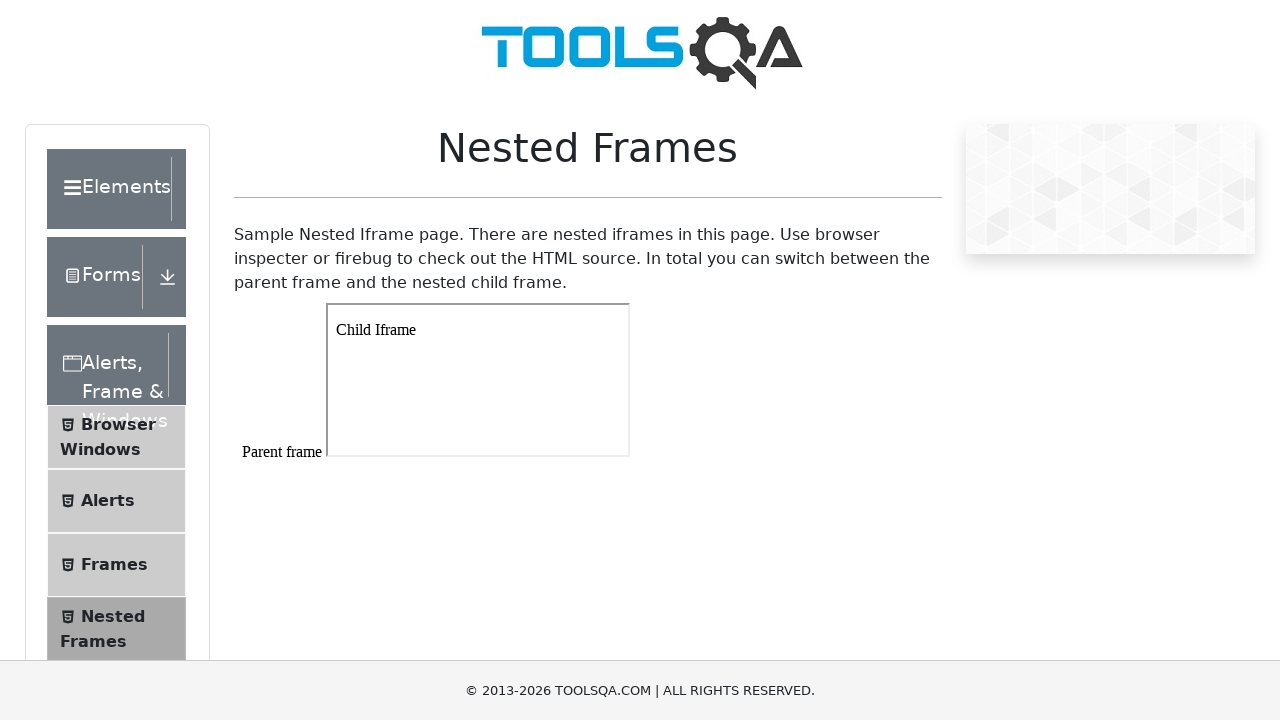